Tests confirmation alert by clicking confirm button, accepting the alert, and verifying the result text shows "Ok" was selected

Starting URL: https://demoqa.com/alerts

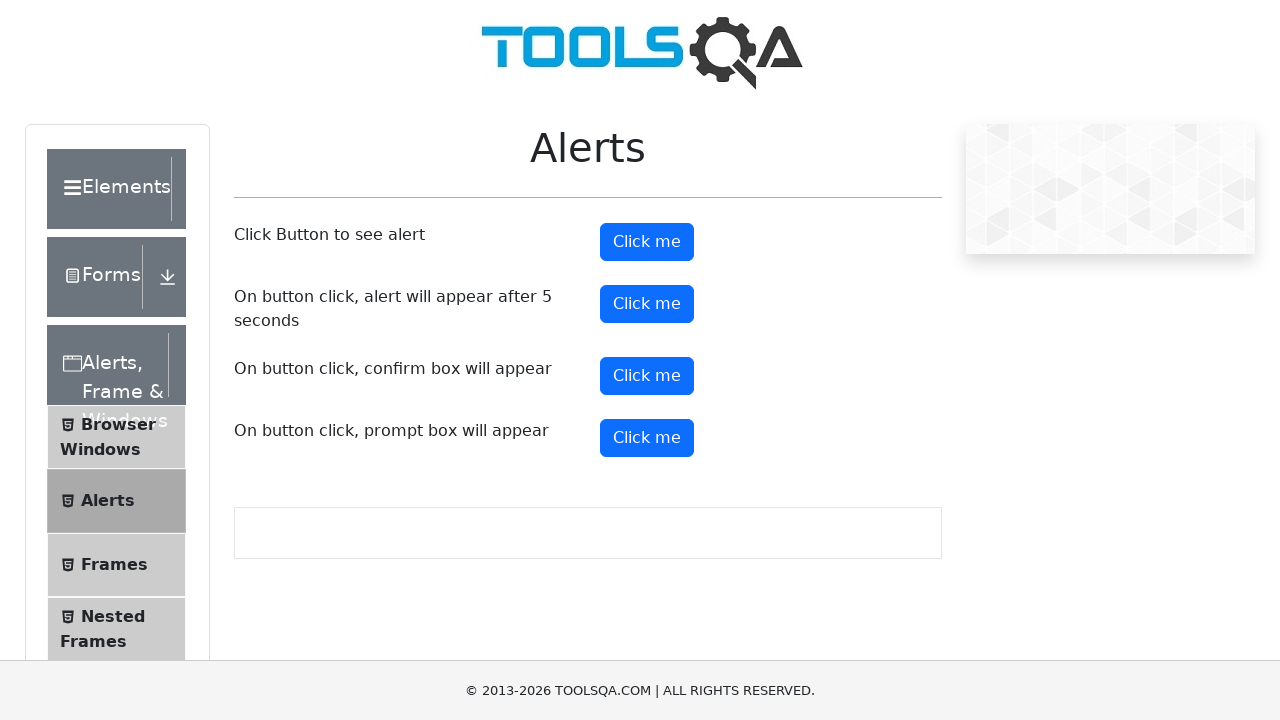

Set up dialog handler to accept confirmation alerts
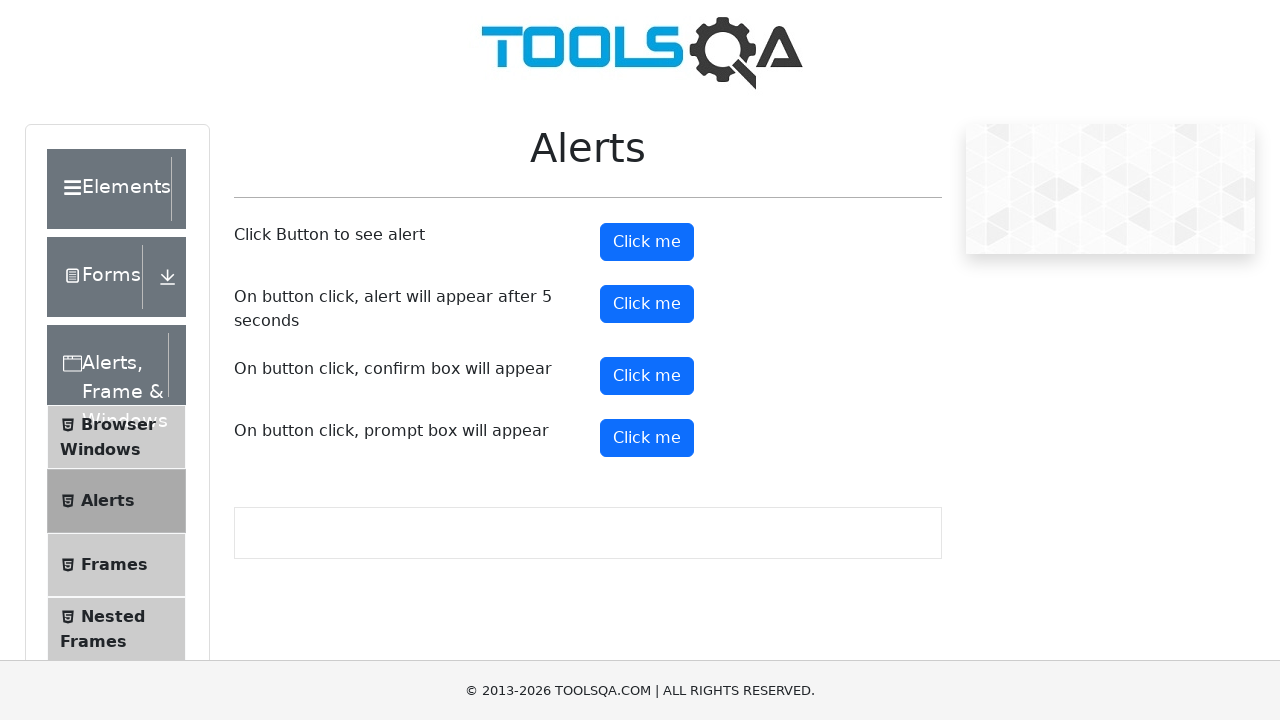

Clicked the confirm button to trigger the confirmation alert at (647, 376) on #confirmButton
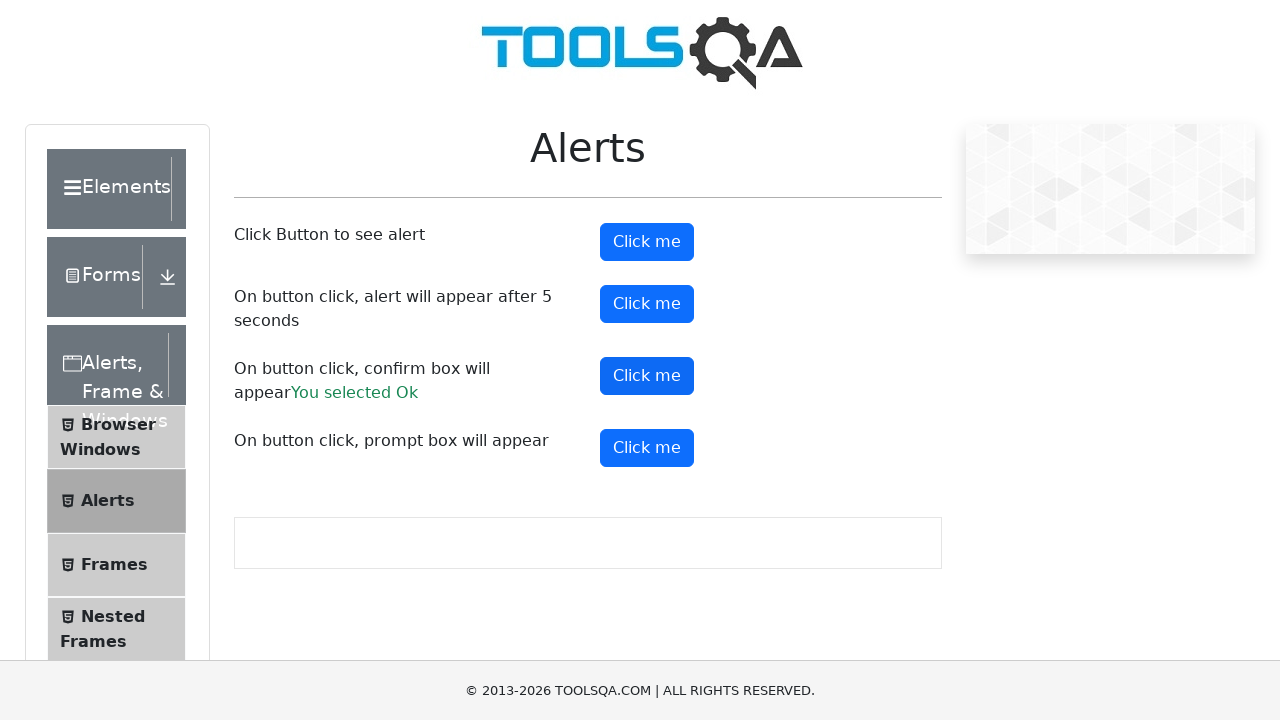

Confirmation result element loaded, alert was accepted
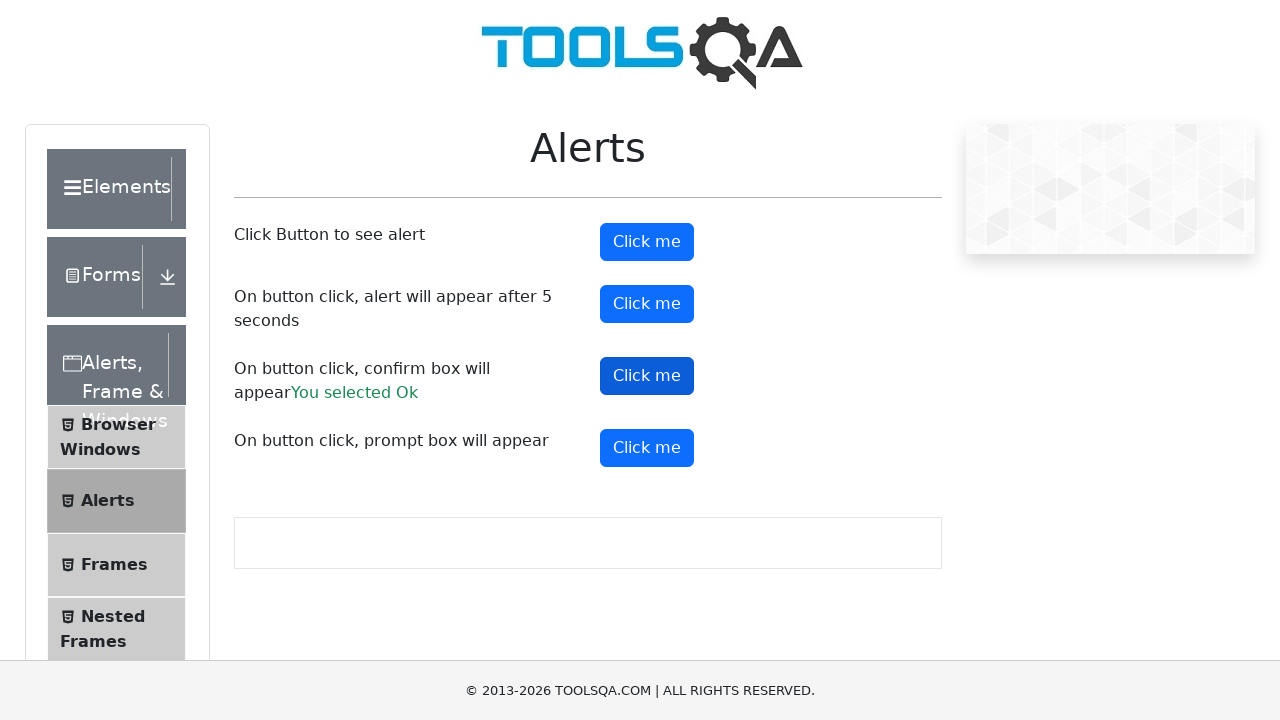

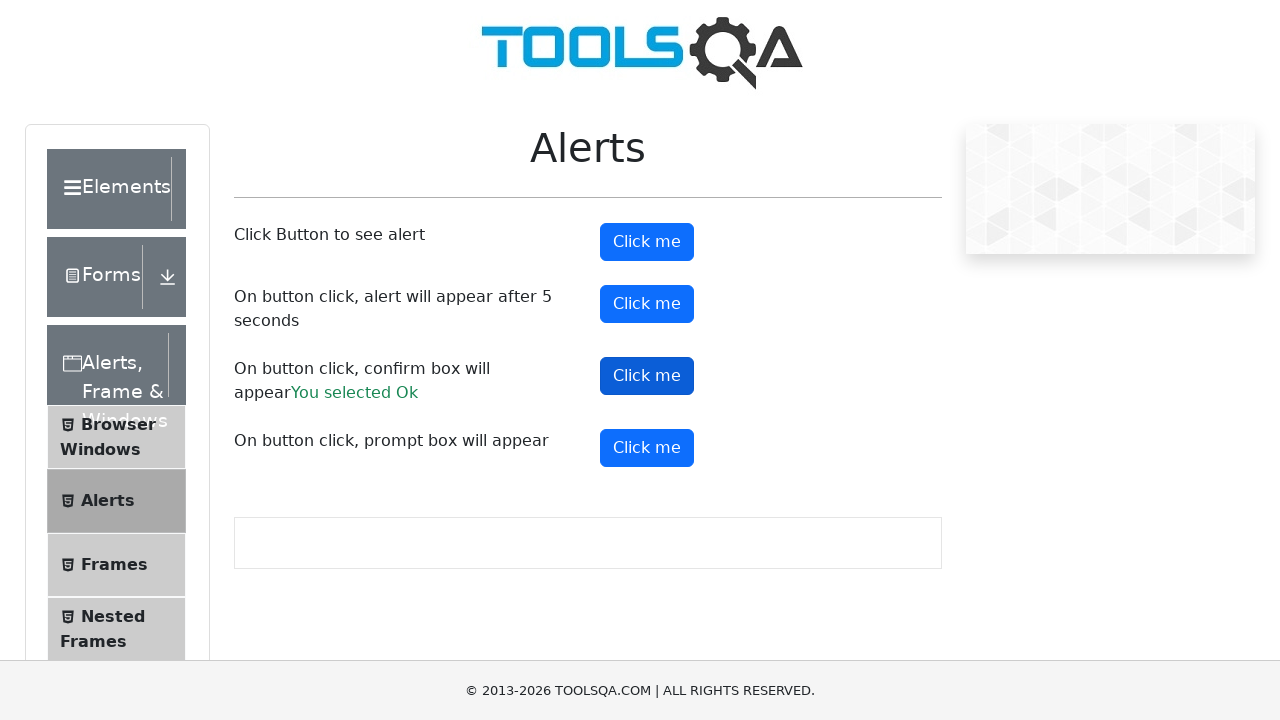